Tests an e-commerce vegetable shop by searching for products containing "ca", verifying 4 products are displayed, adding items to cart, and validating the brand logo text is "GREENKART"

Starting URL: https://rahulshettyacademy.com/seleniumPractise/#/

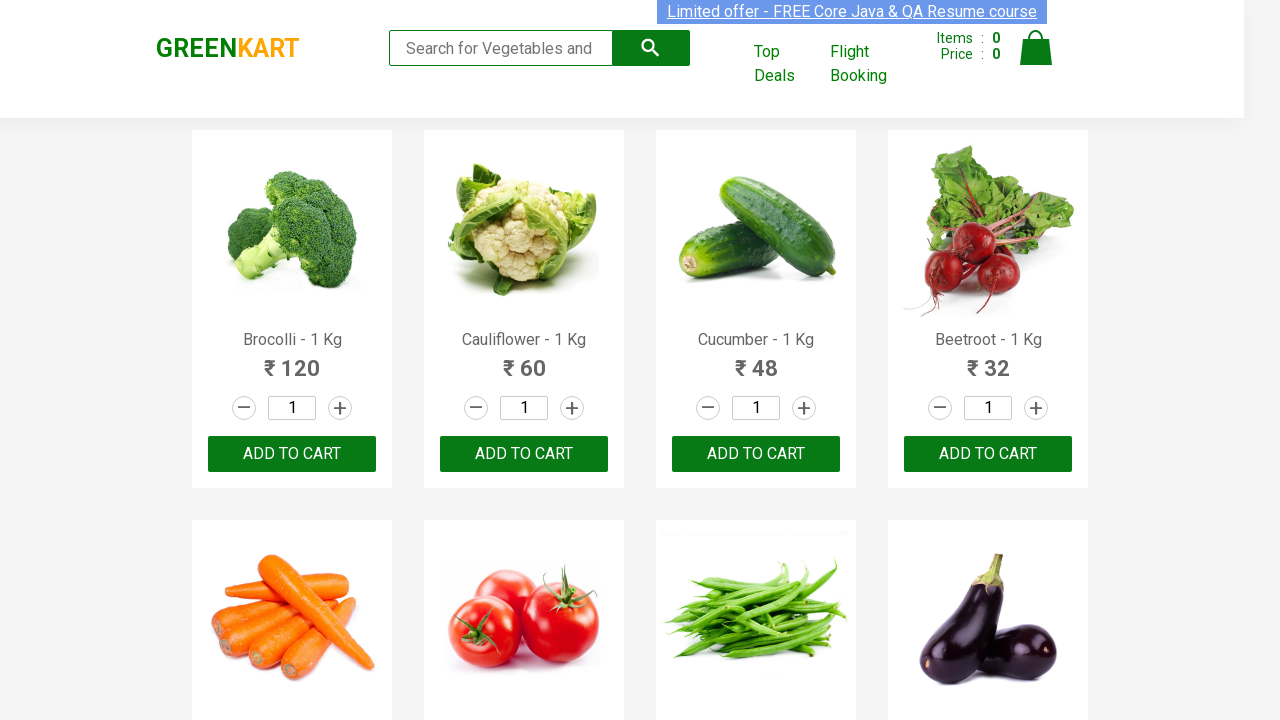

Filled search box with 'ca' to search for products on .search-keyword
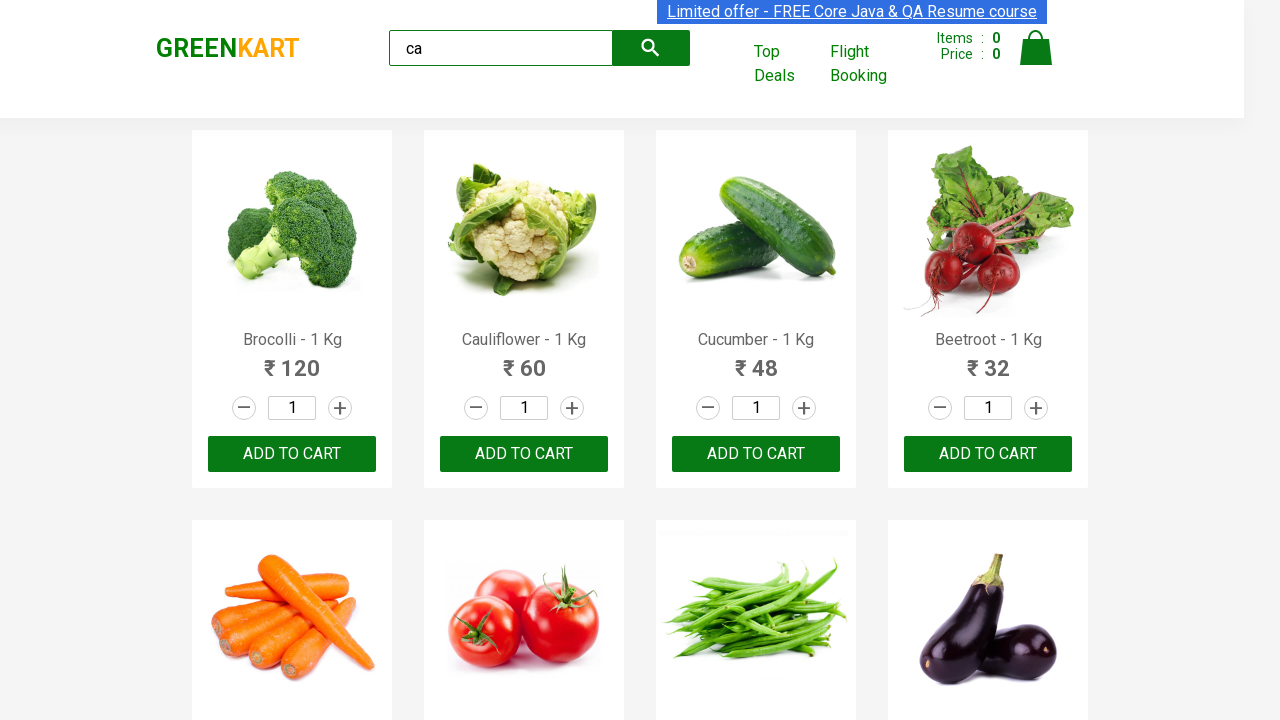

Waited 2 seconds for products to load
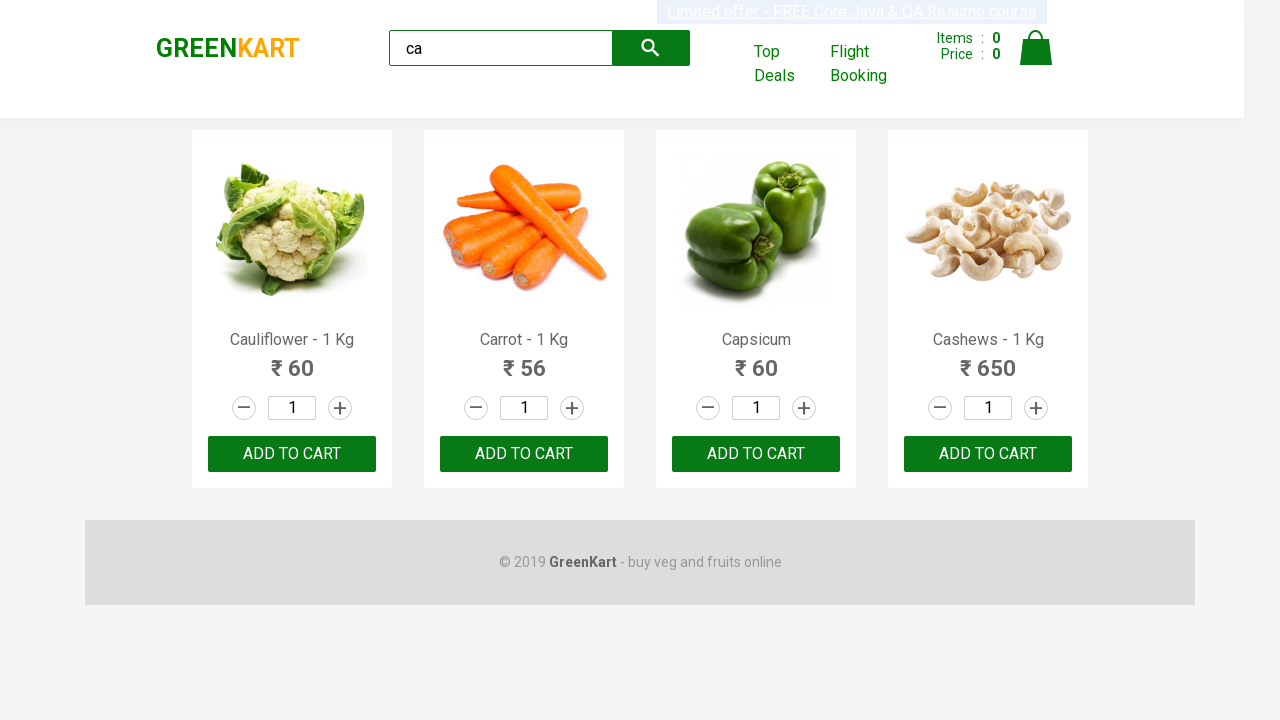

Verified that 4 products are displayed in search results
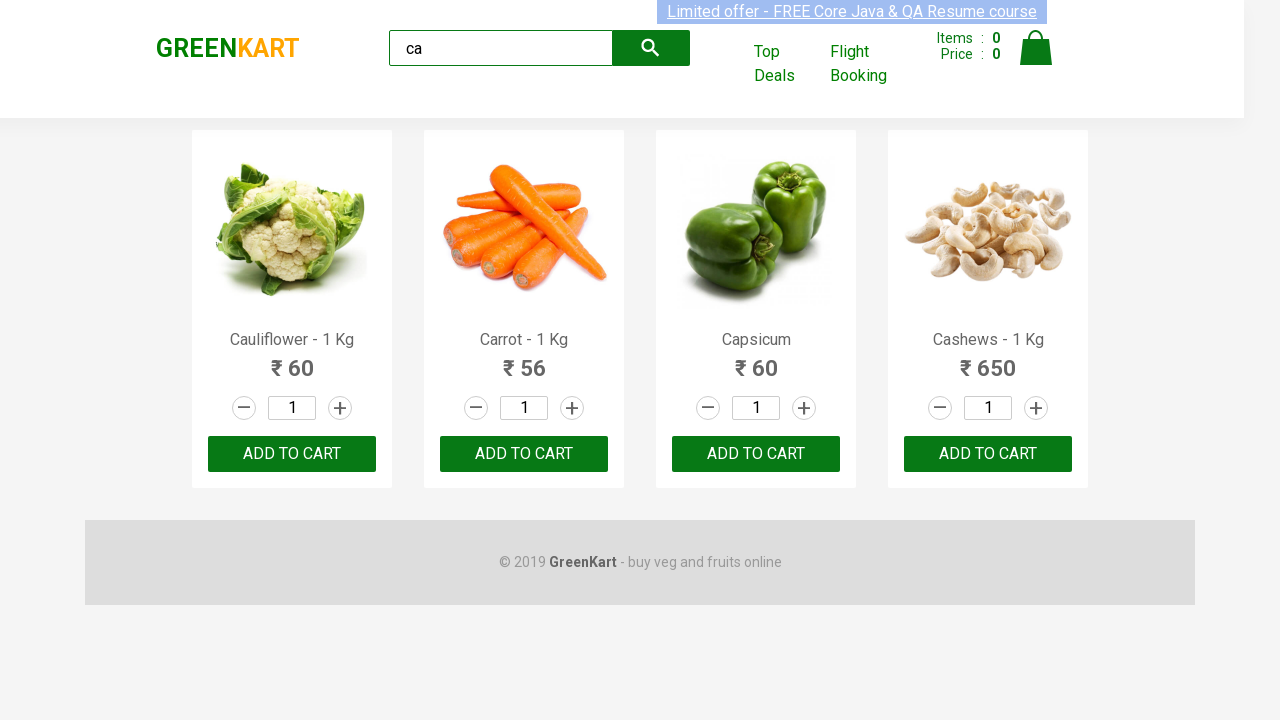

Clicked 'ADD TO CART' button on the 3rd product at (756, 454) on .products .product >> nth=2 >> text=ADD TO CART
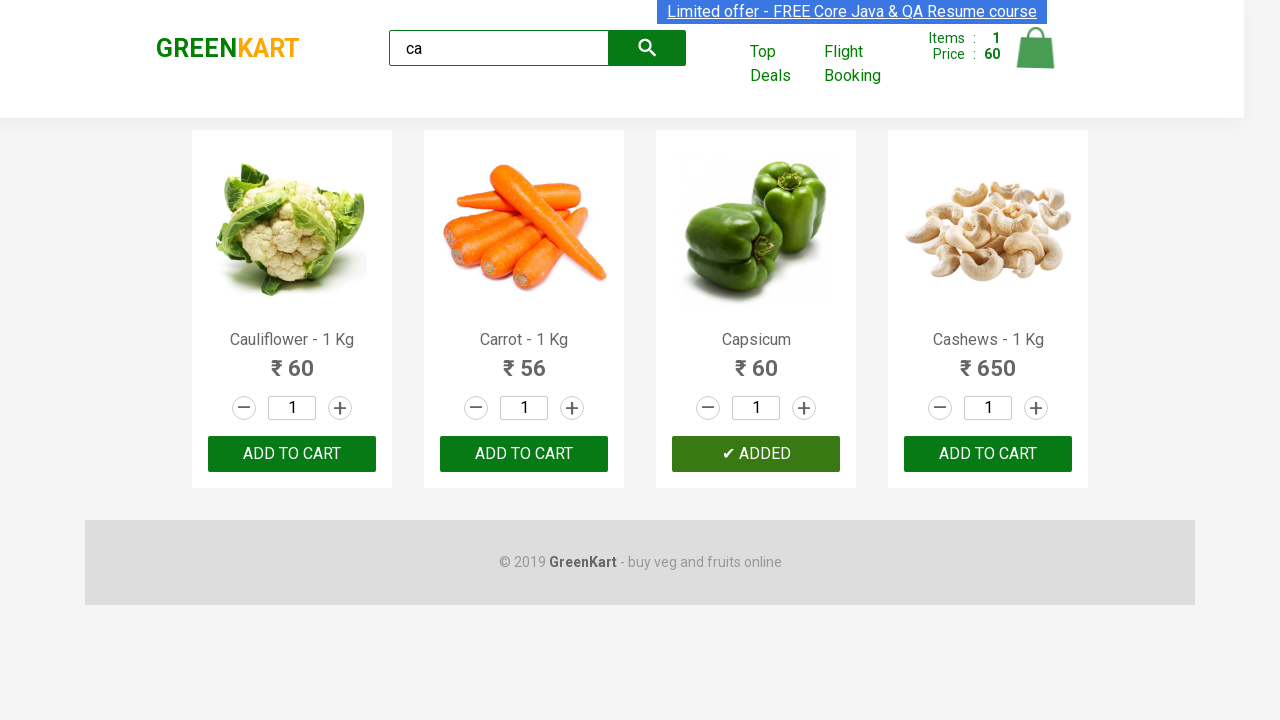

Found and clicked 'ADD TO CART' for Cashews product at index 3 at (988, 454) on .products .product >> nth=3 >> button
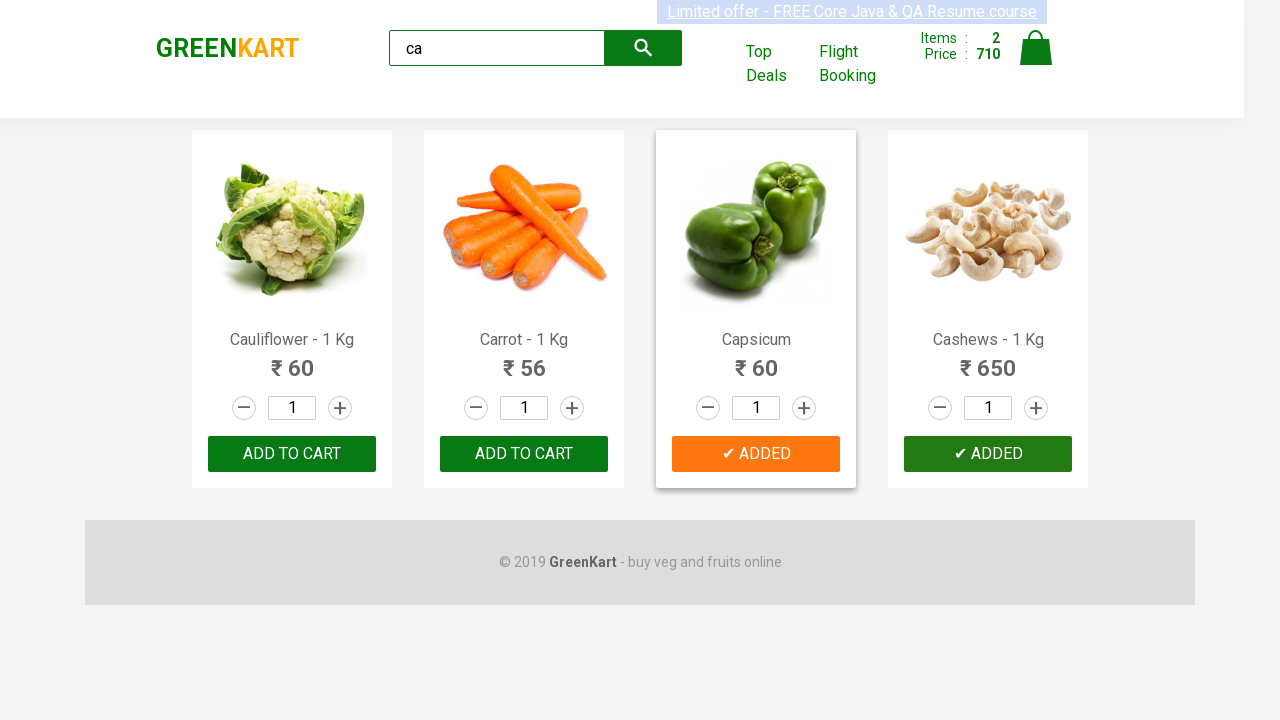

Verified brand logo text is 'GREENKART'
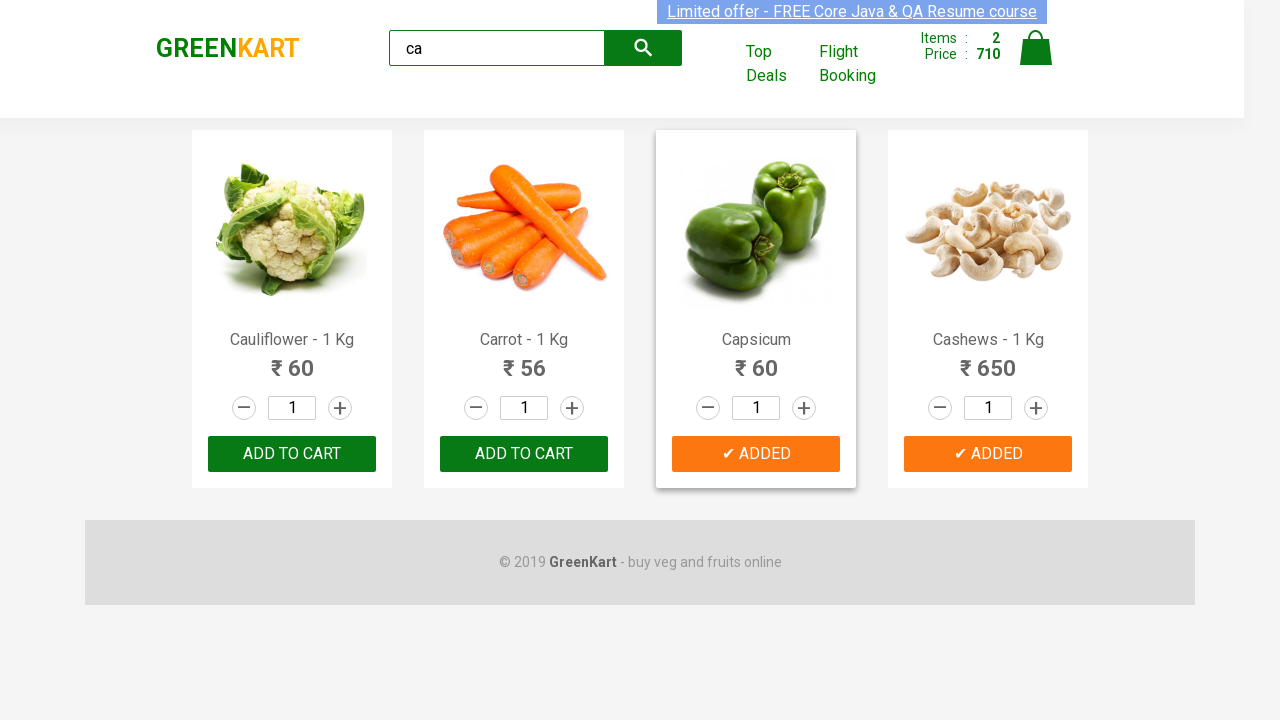

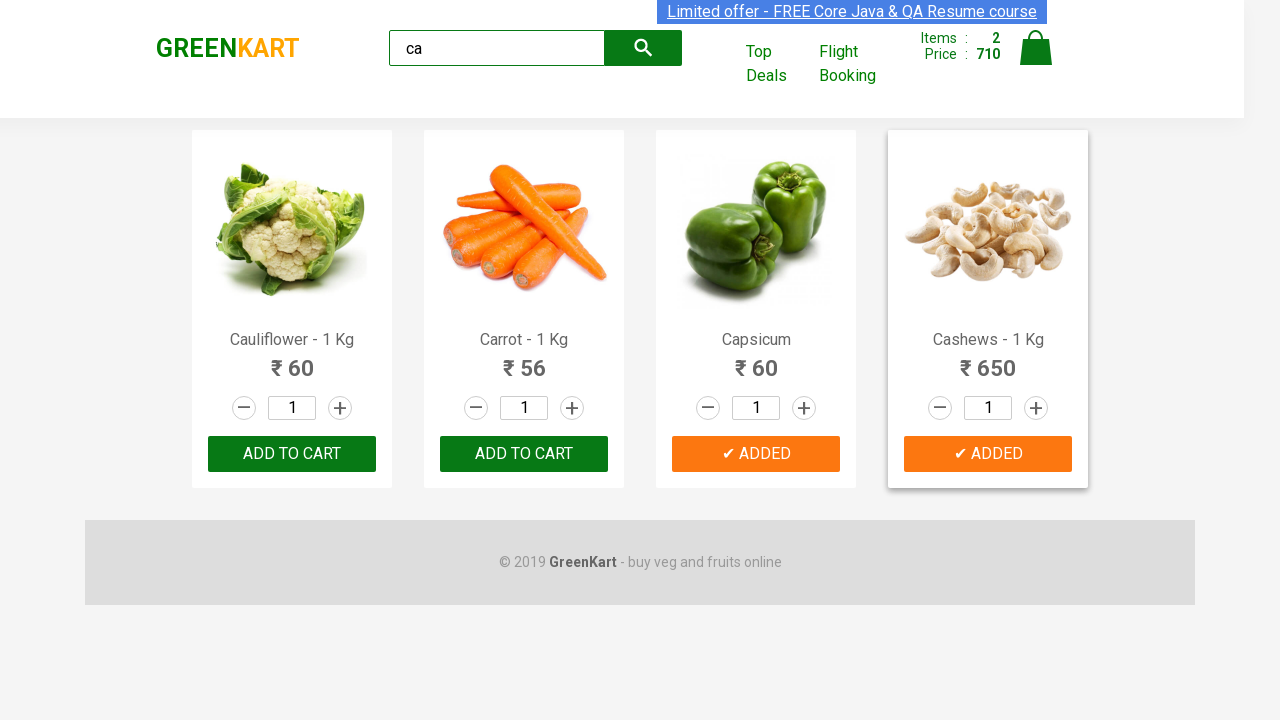